Tests radio button functionality on a practice website by selecting Chrome browser option, checking selection states of various radio buttons, and conditionally selecting an age group option if not already selected.

Starting URL: https://www.leafground.com/radio.xhtml

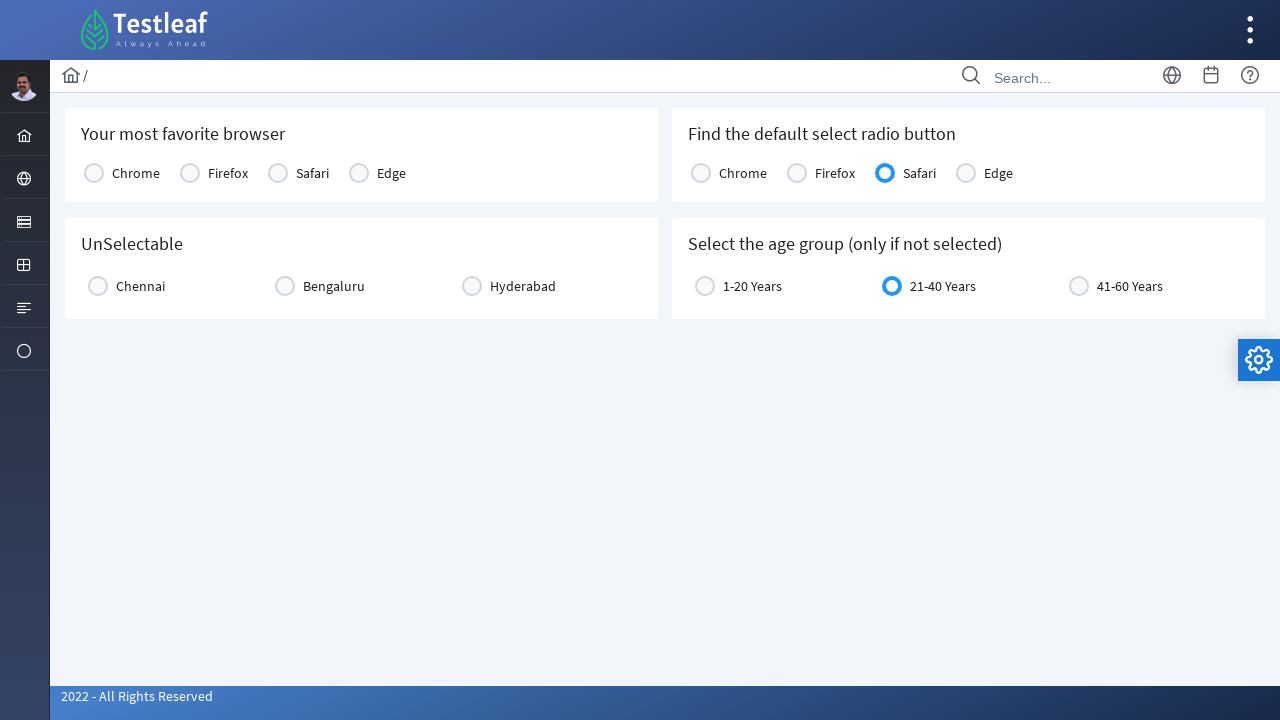

Clicked Chrome radio button at (136, 173) on xpath=(//label[text()='Chrome'])[1]
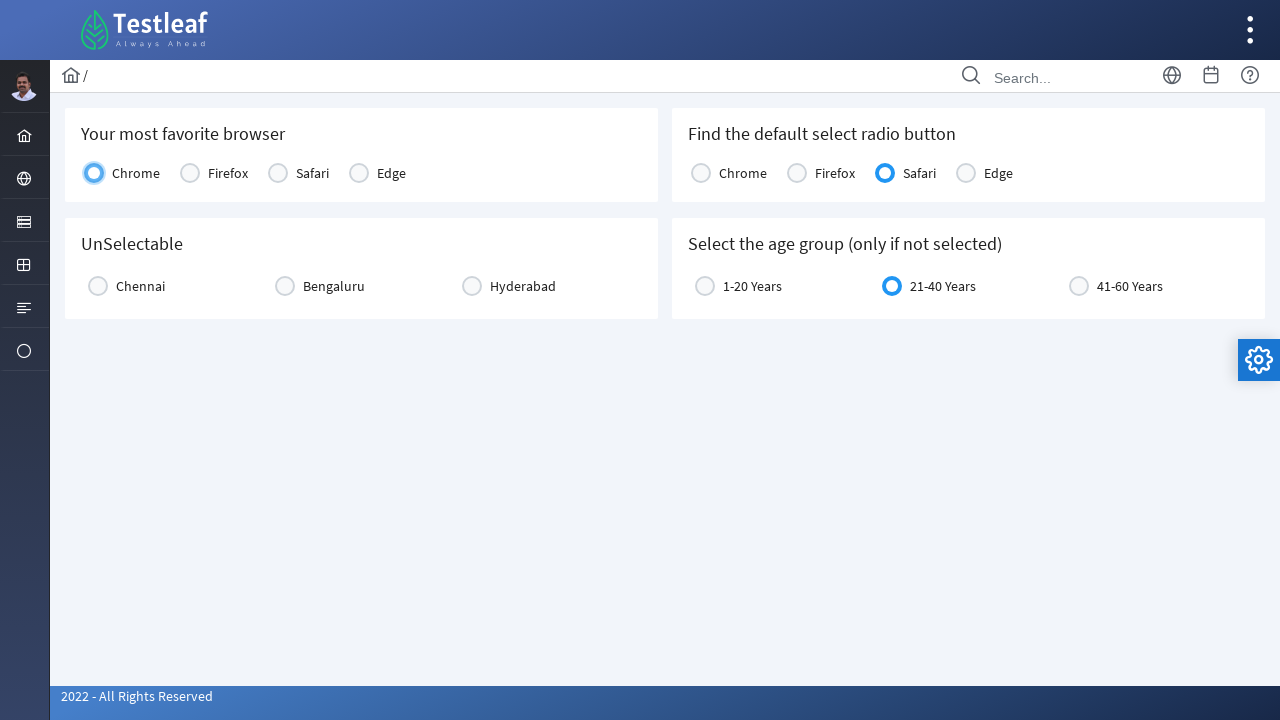

Located Chrome radio button element
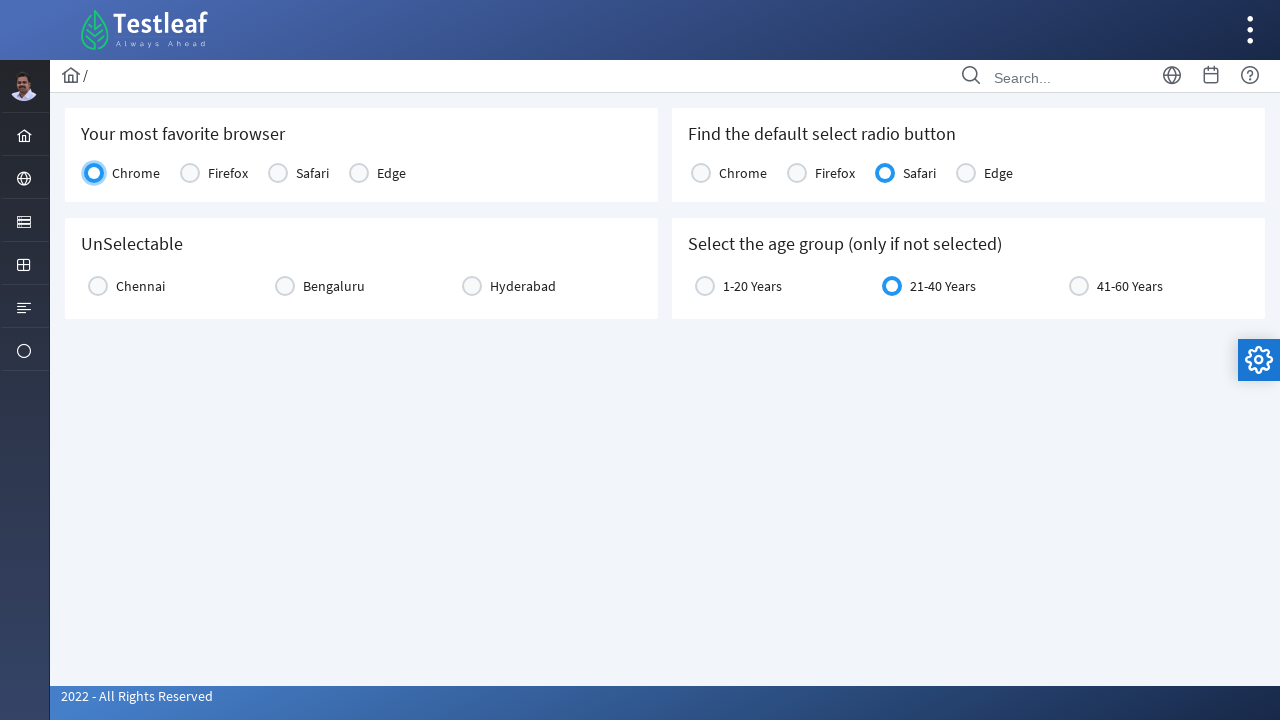

Located age group radio button element
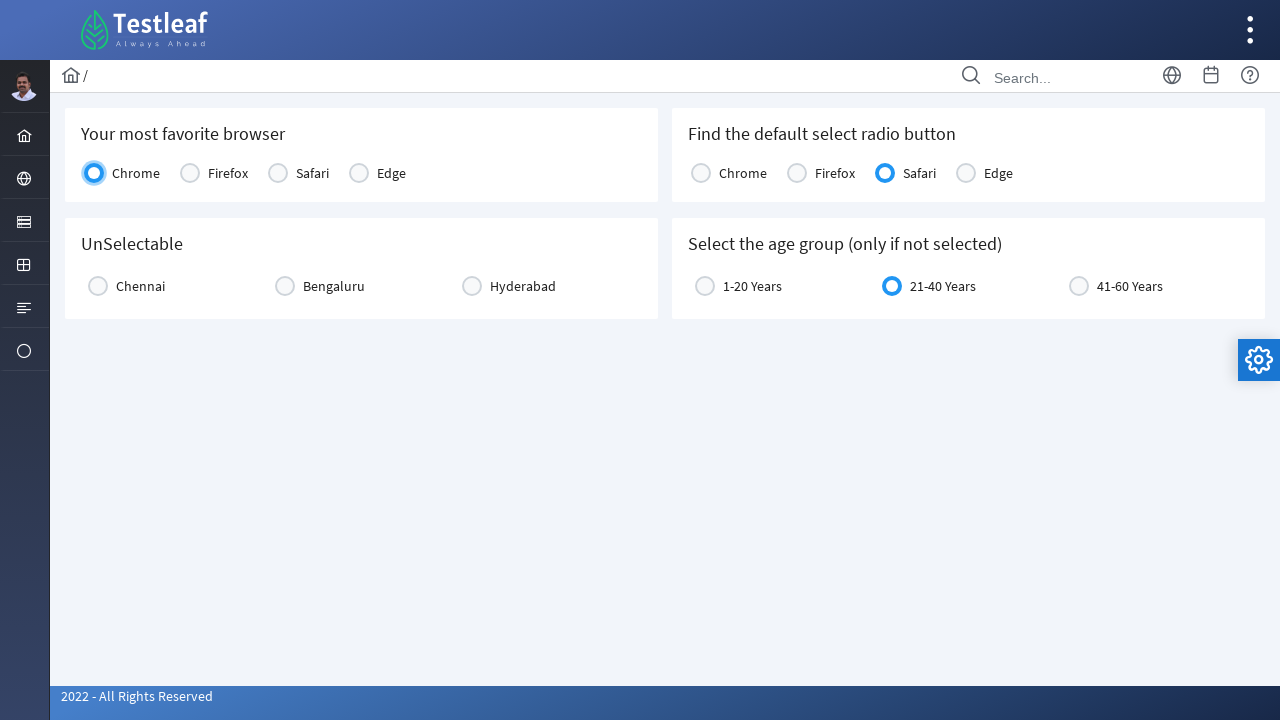

Age group radio button was already selected, no action taken
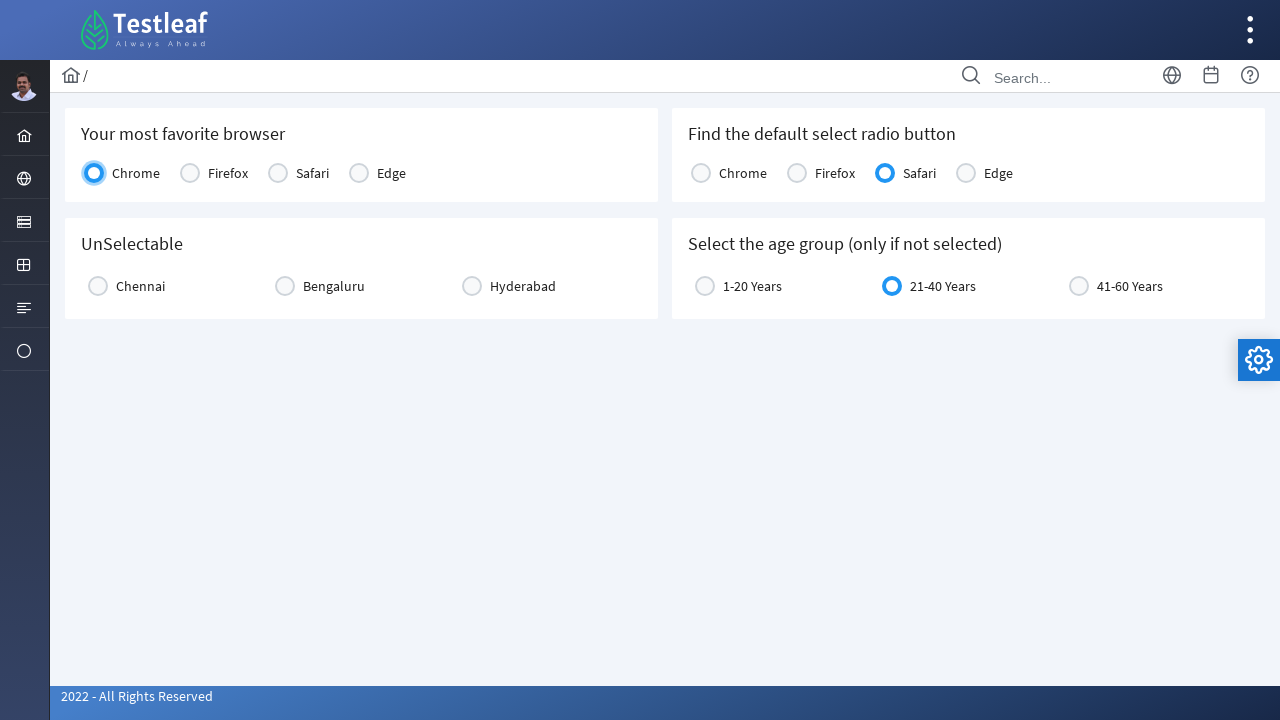

Waited 500ms for selection to register
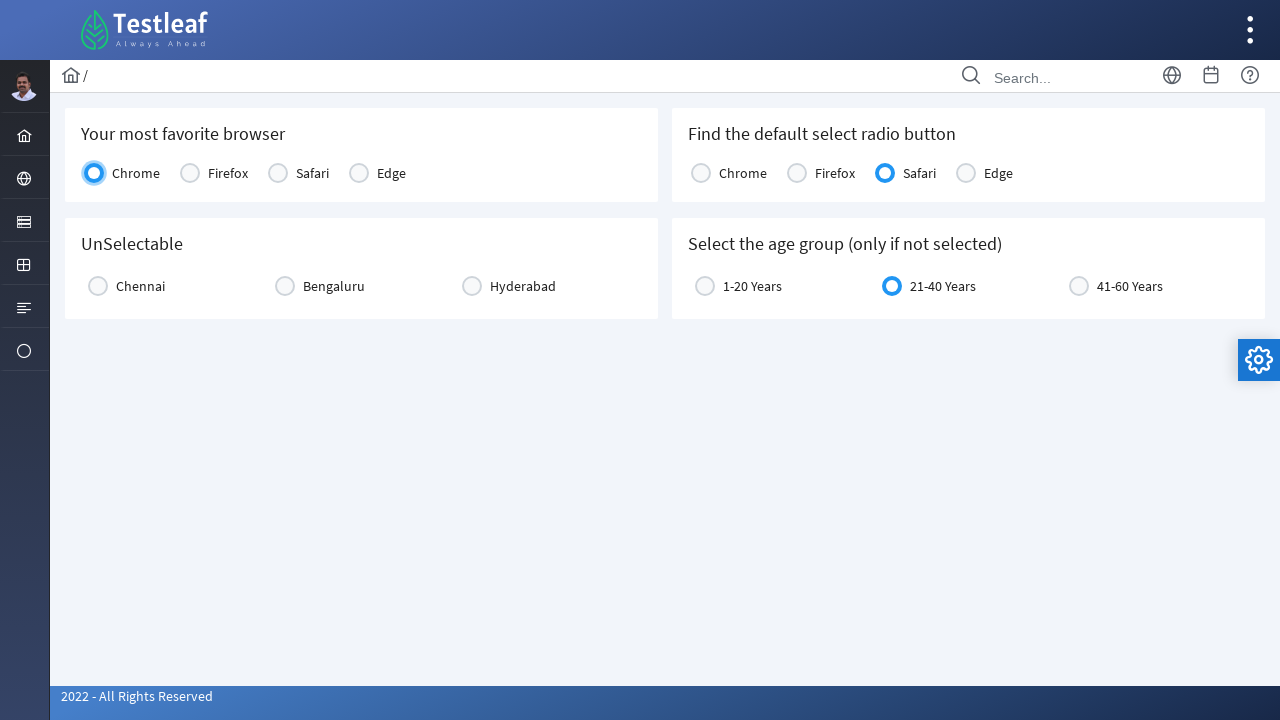

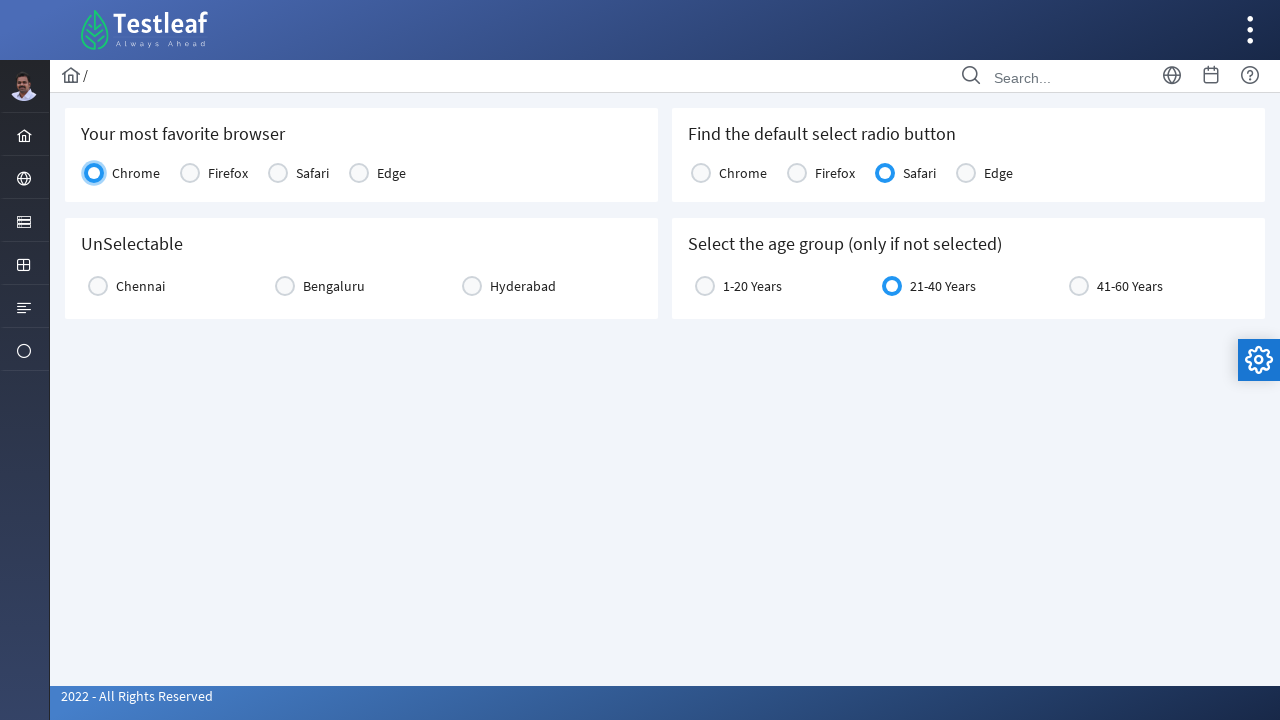